Tests JavaScript prompt alert functionality by clicking the third alert button, entering text into the prompt, accepting it, and verifying the entered text is displayed

Starting URL: https://testcenter.techproeducation.com/index.php?page=javascript-alerts

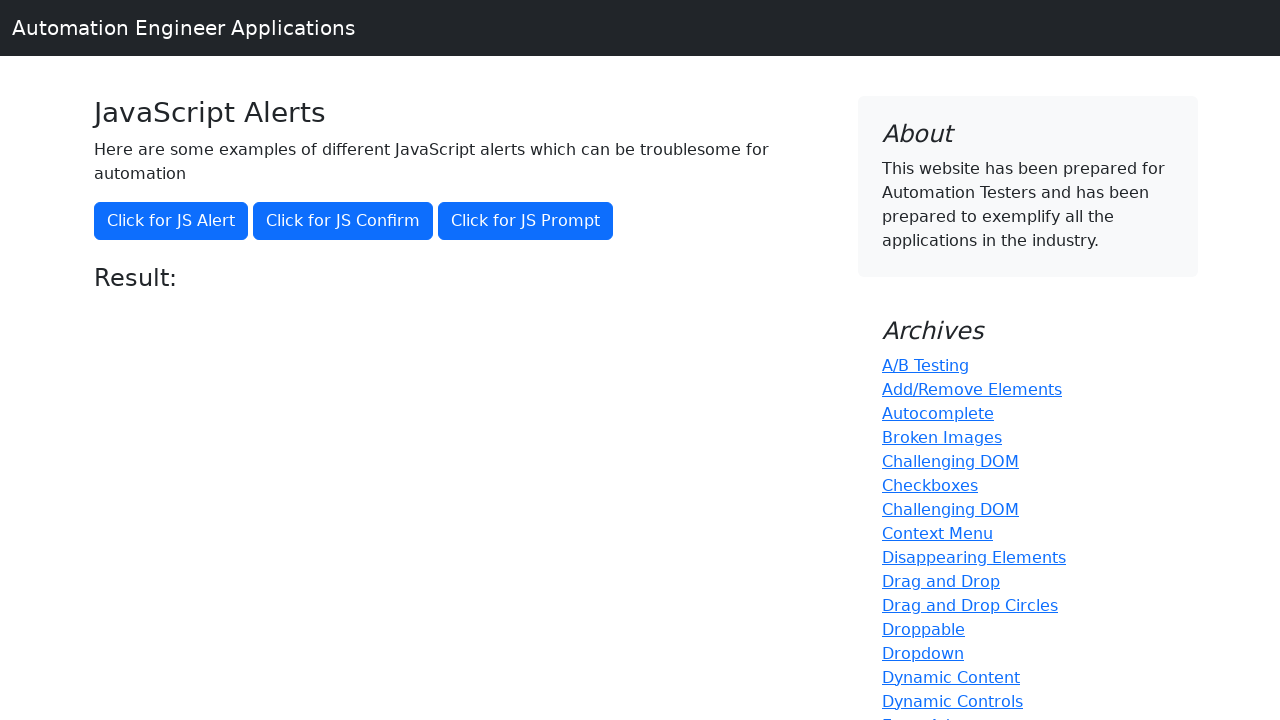

Set up dialog handler to accept prompts with 'Hello World'
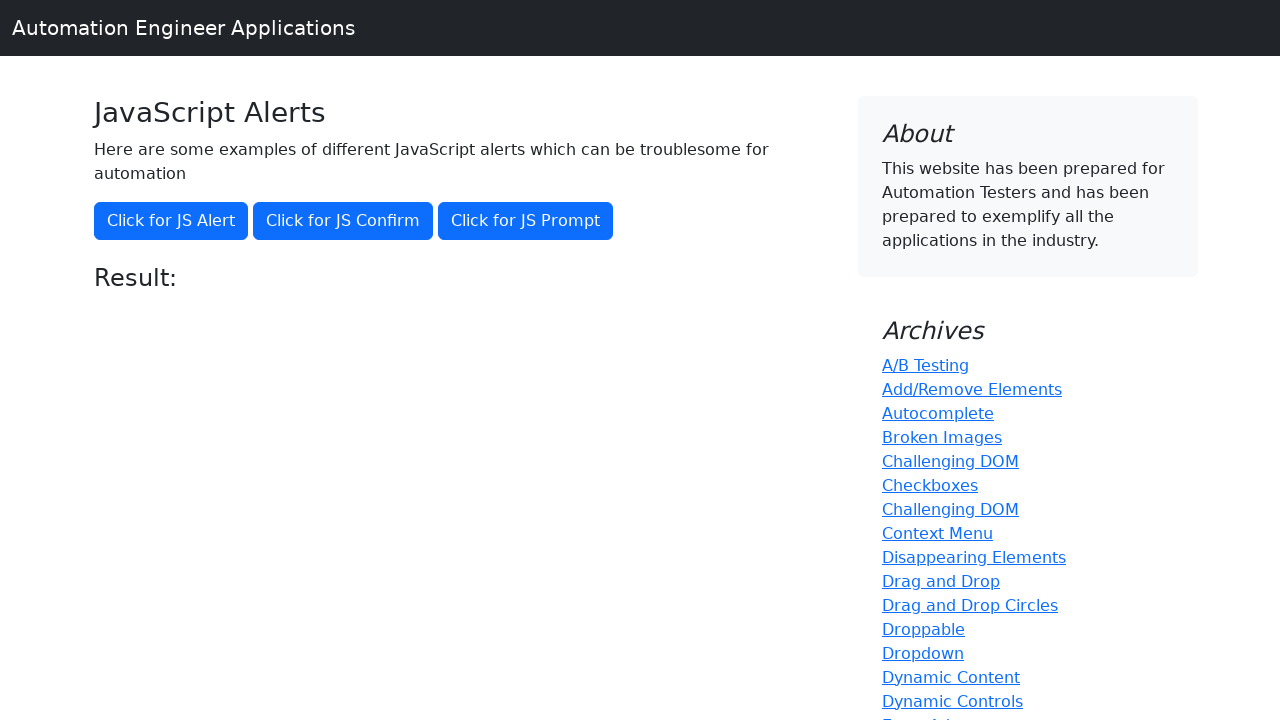

Clicked the third alert button to trigger JavaScript prompt at (526, 221) on button[onclick='jsPrompt()']
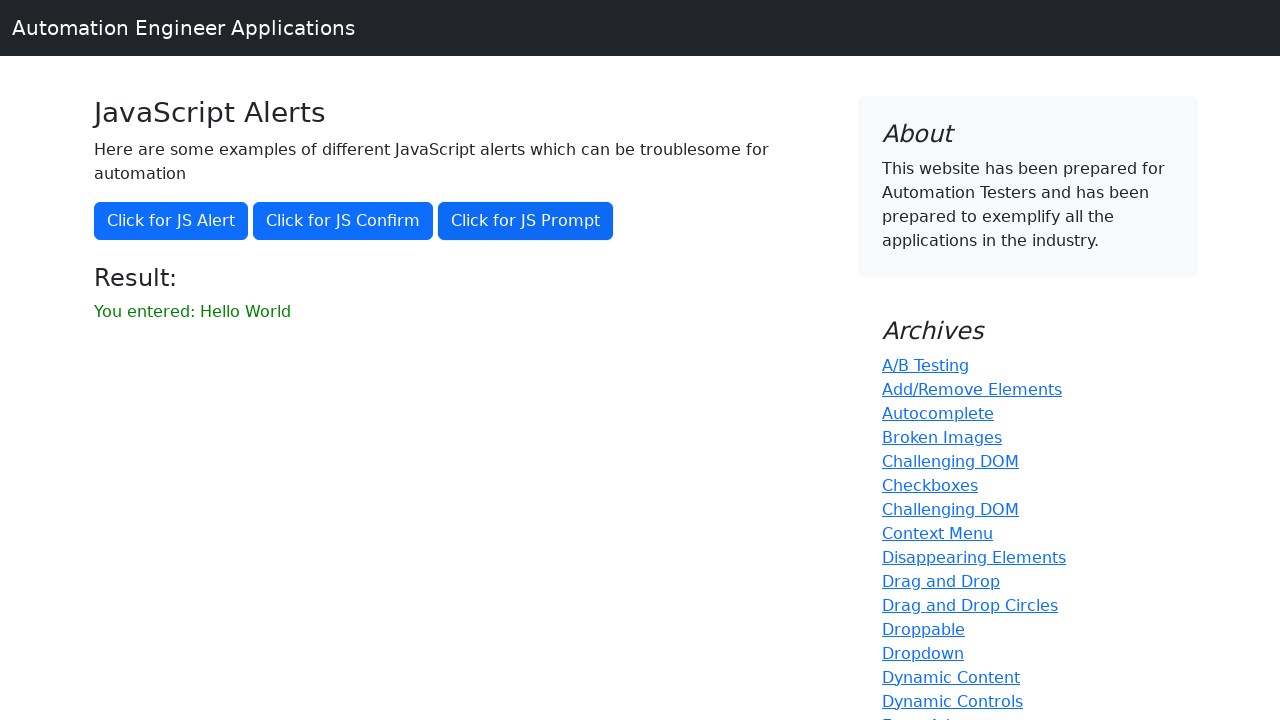

Result message element loaded after prompt was accepted
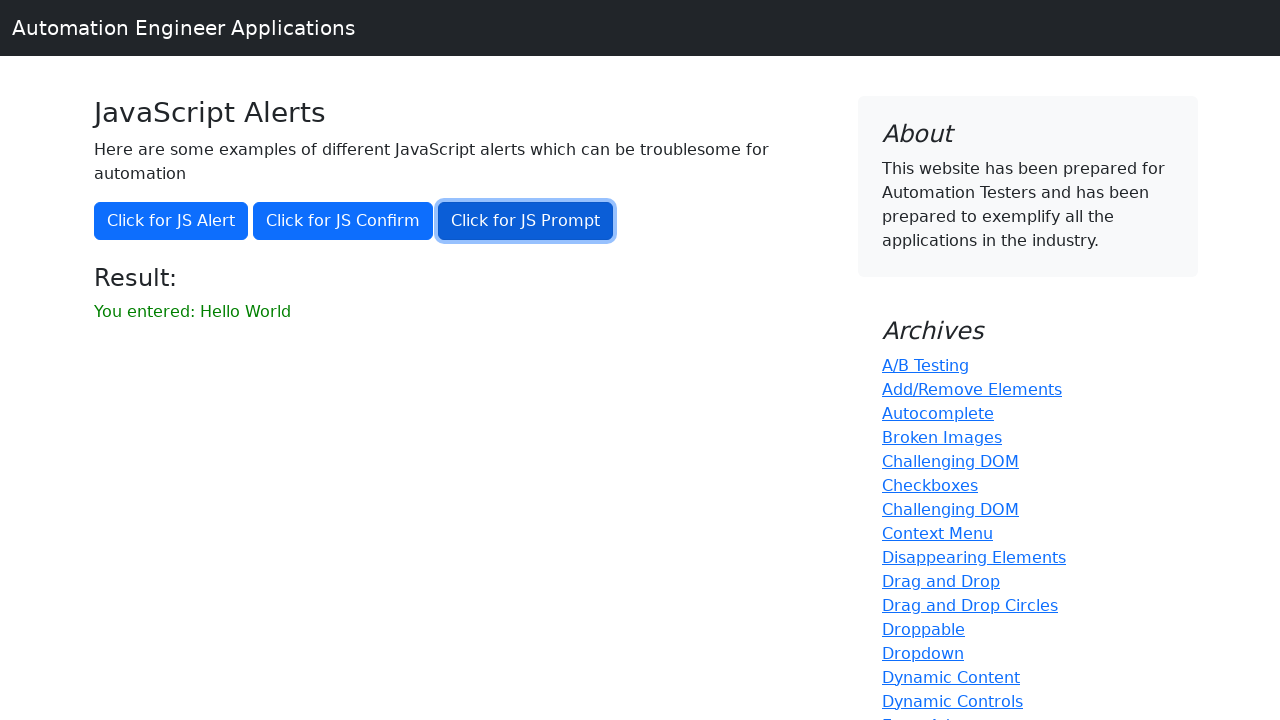

Located the result text element
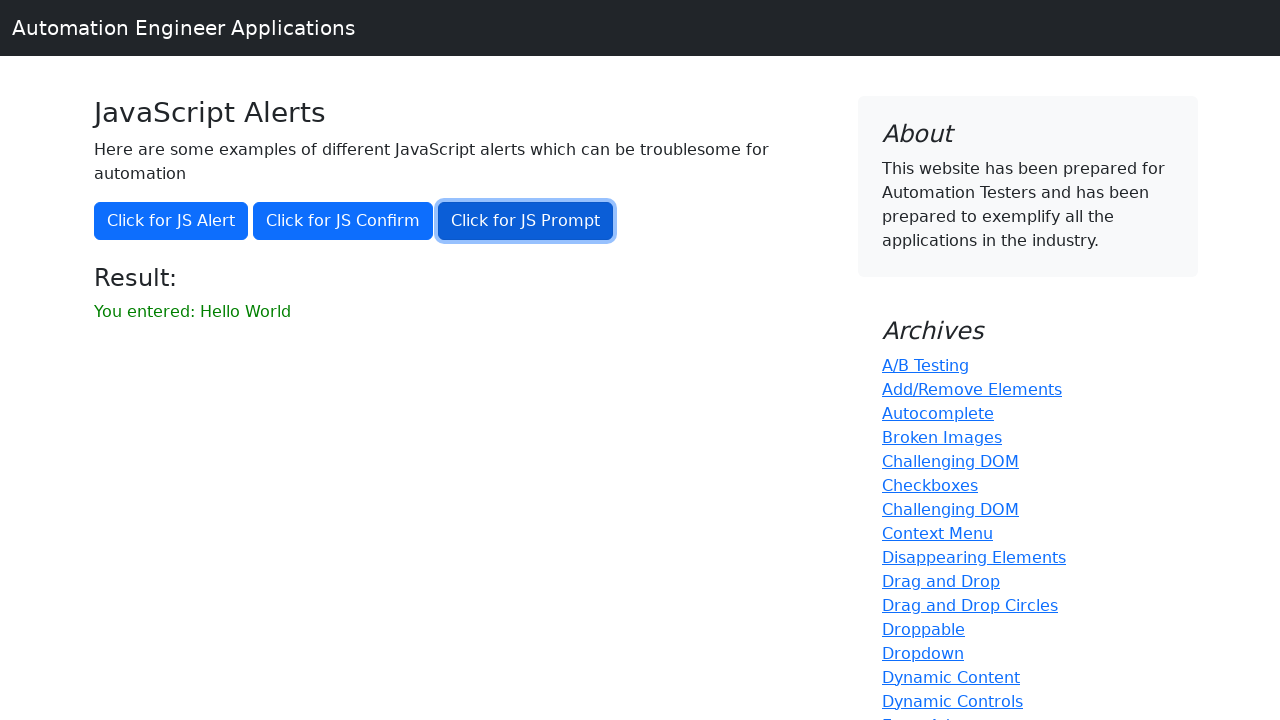

Verified that 'Hello World' is displayed in the result message
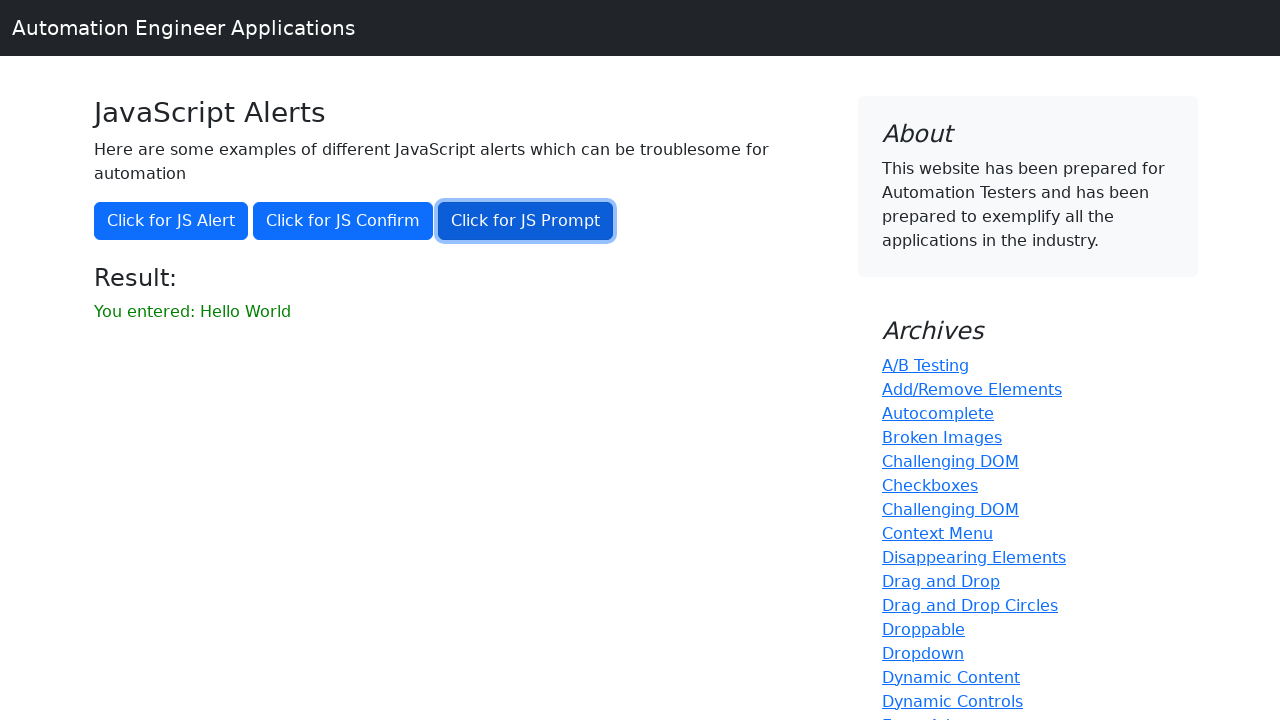

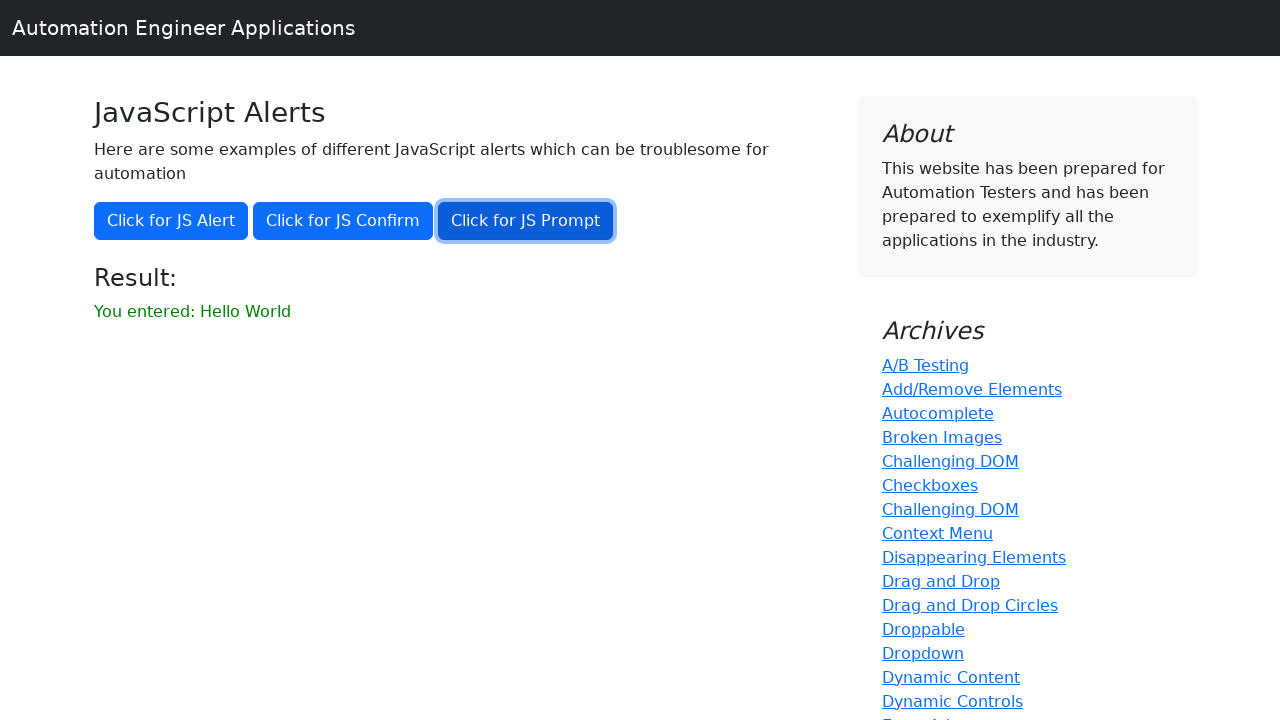